Tests CoverFox health insurance plan search by selecting gender, age, entering pincode and phone number, then verifying the number of displayed insurance plans matches the result count.

Starting URL: https://www.coverfox.com/

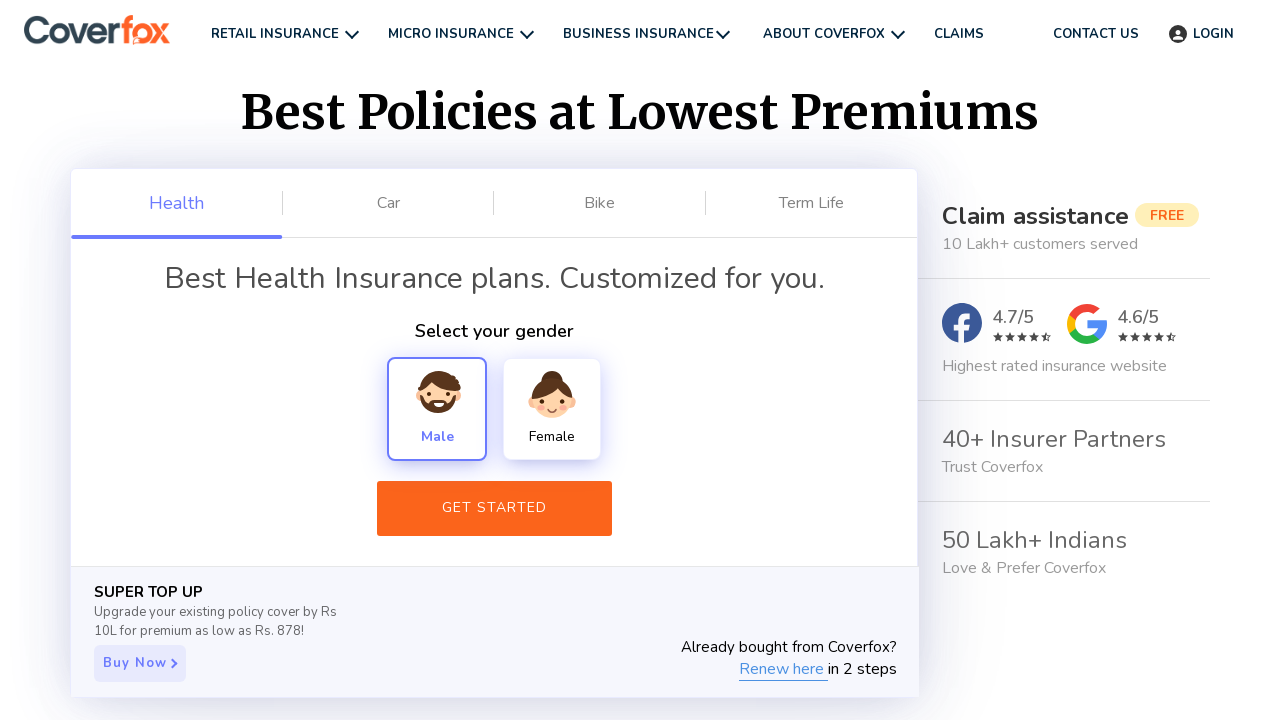

Selected Female gender option at (552, 409) on xpath=//div[text()='Female']
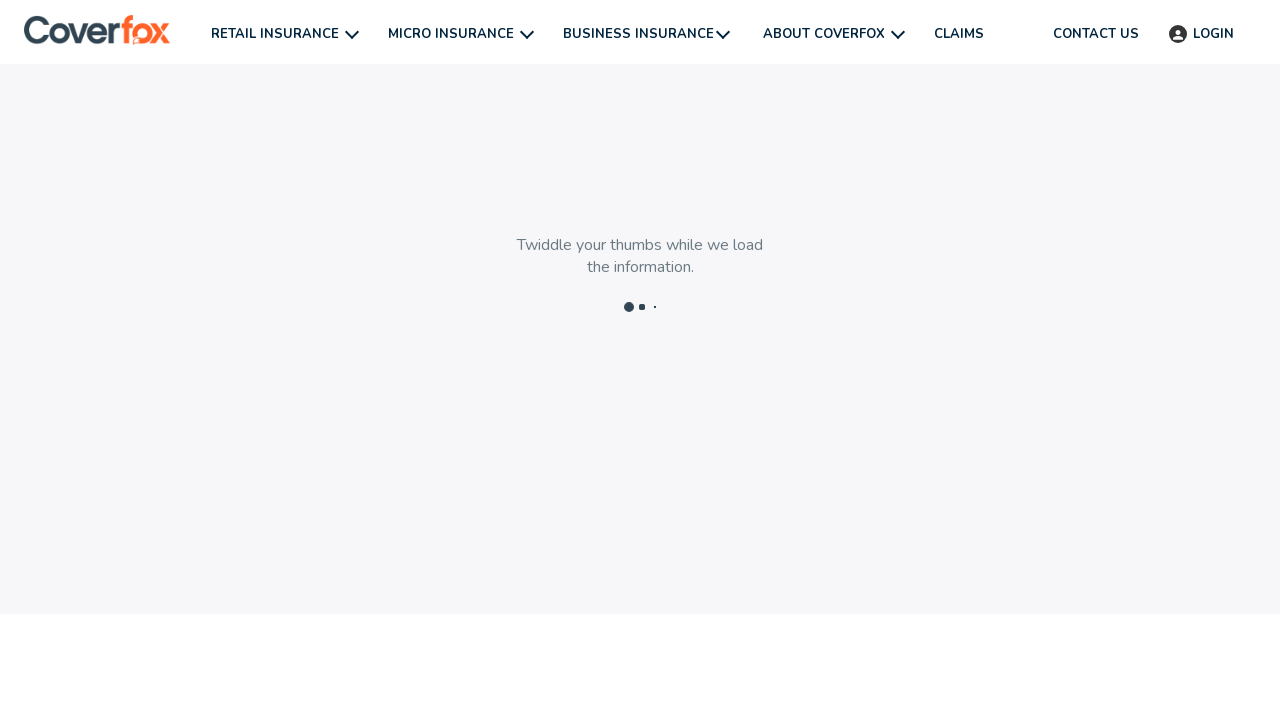

Clicked next button after gender selection at (468, 676) on .next-btn
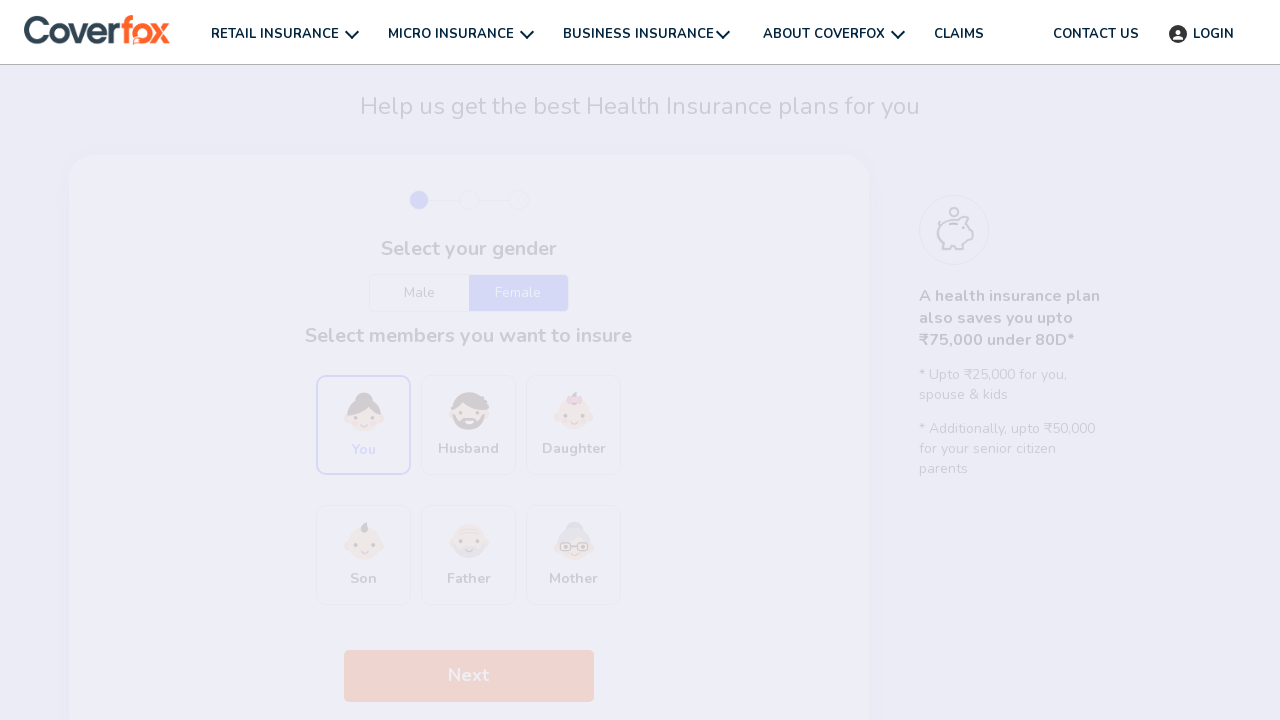

Selected age 19y from dropdown on #Age-You
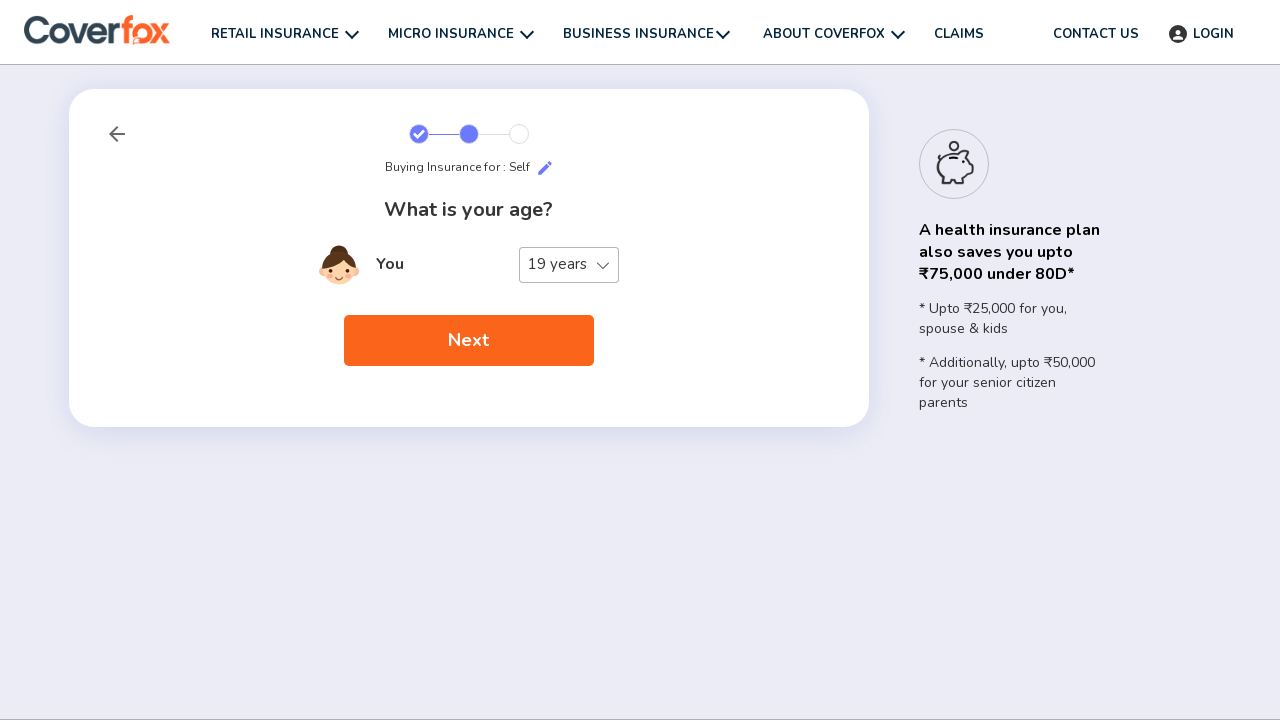

Clicked next button after age selection at (468, 341) on .next-btn
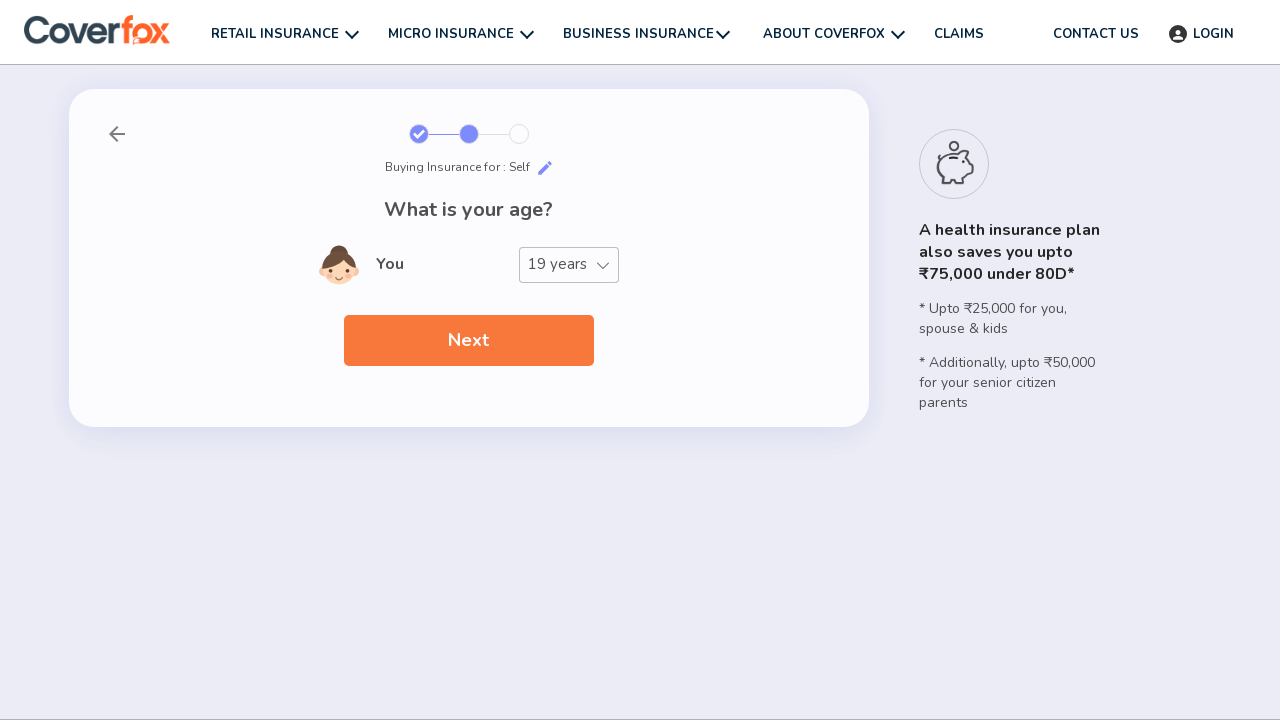

Entered pincode 411033 on (//input[@type='number'])[1]
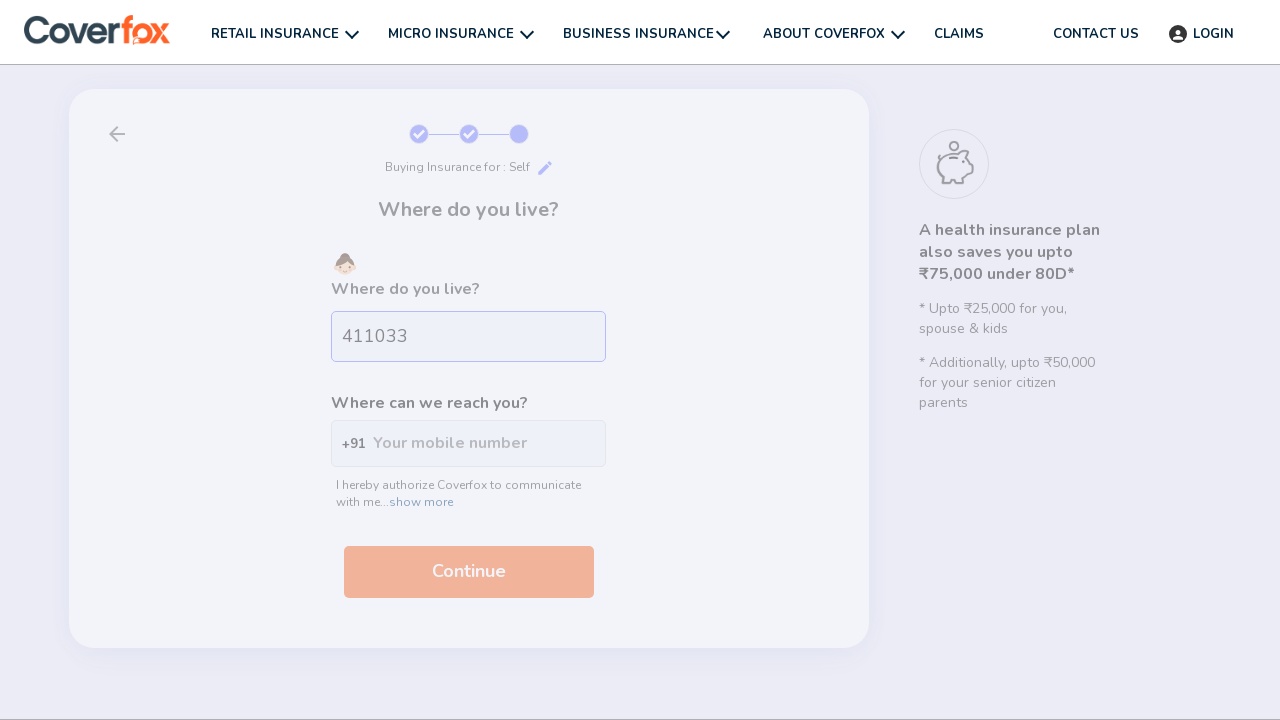

Entered phone number 8888888888 on #want-expert
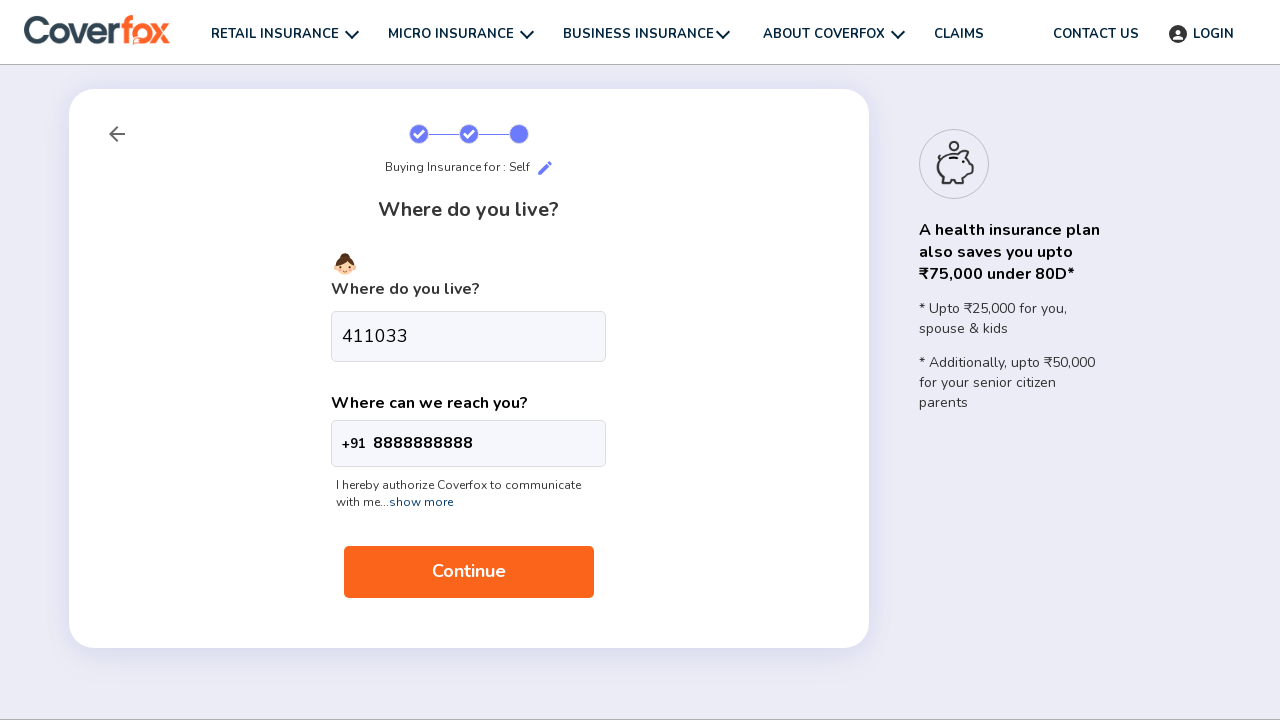

Clicked Continue button at (468, 572) on xpath=//div[text()='Continue']
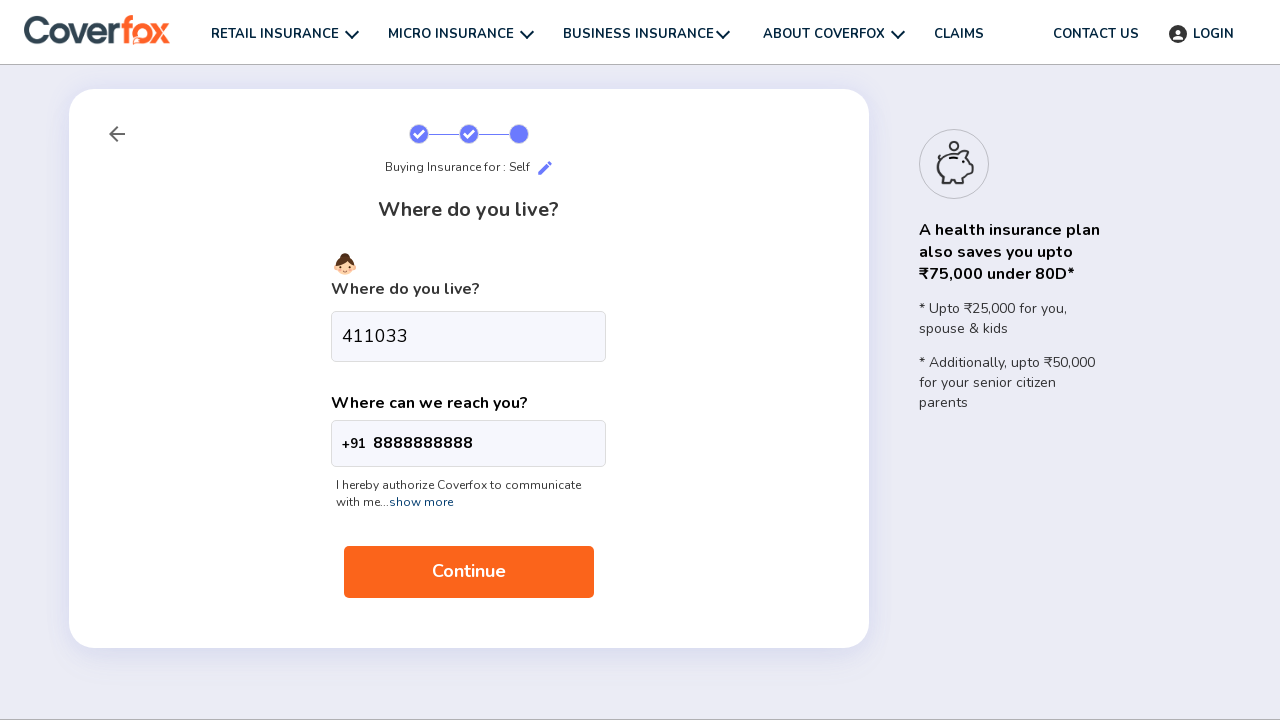

Health Insurance Plans results loaded
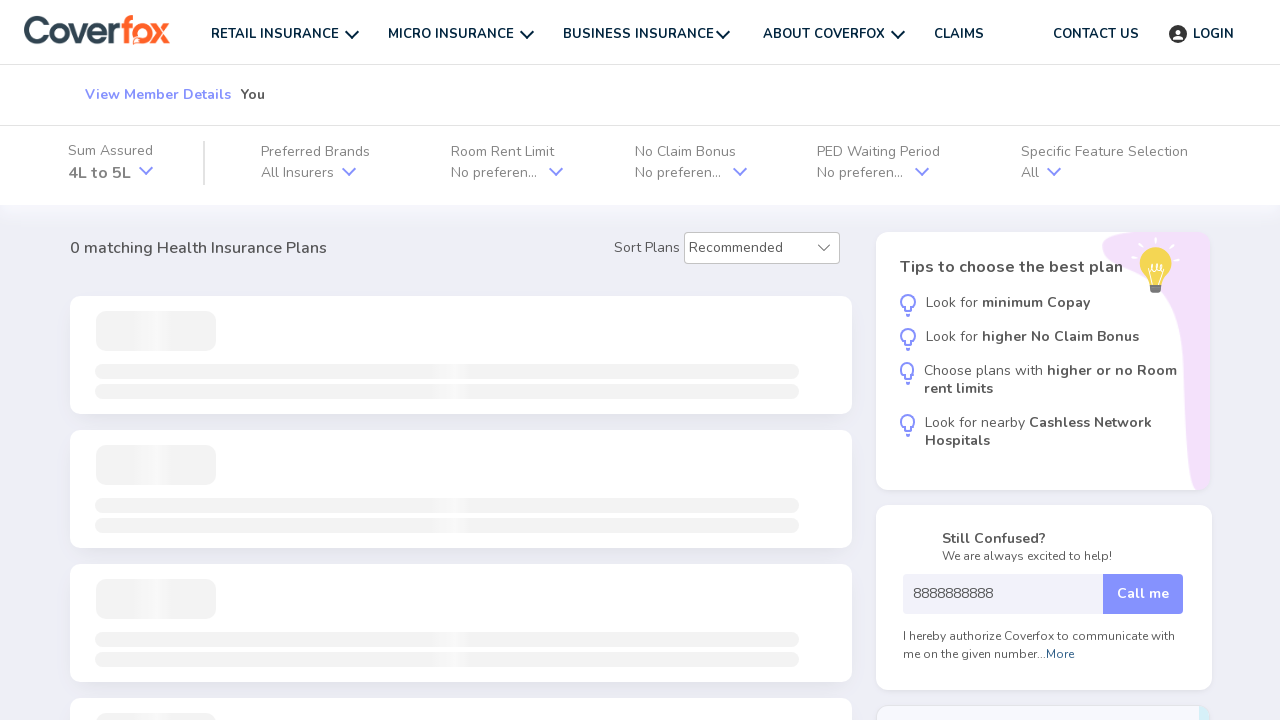

Retrieved Health Insurance Plans result text
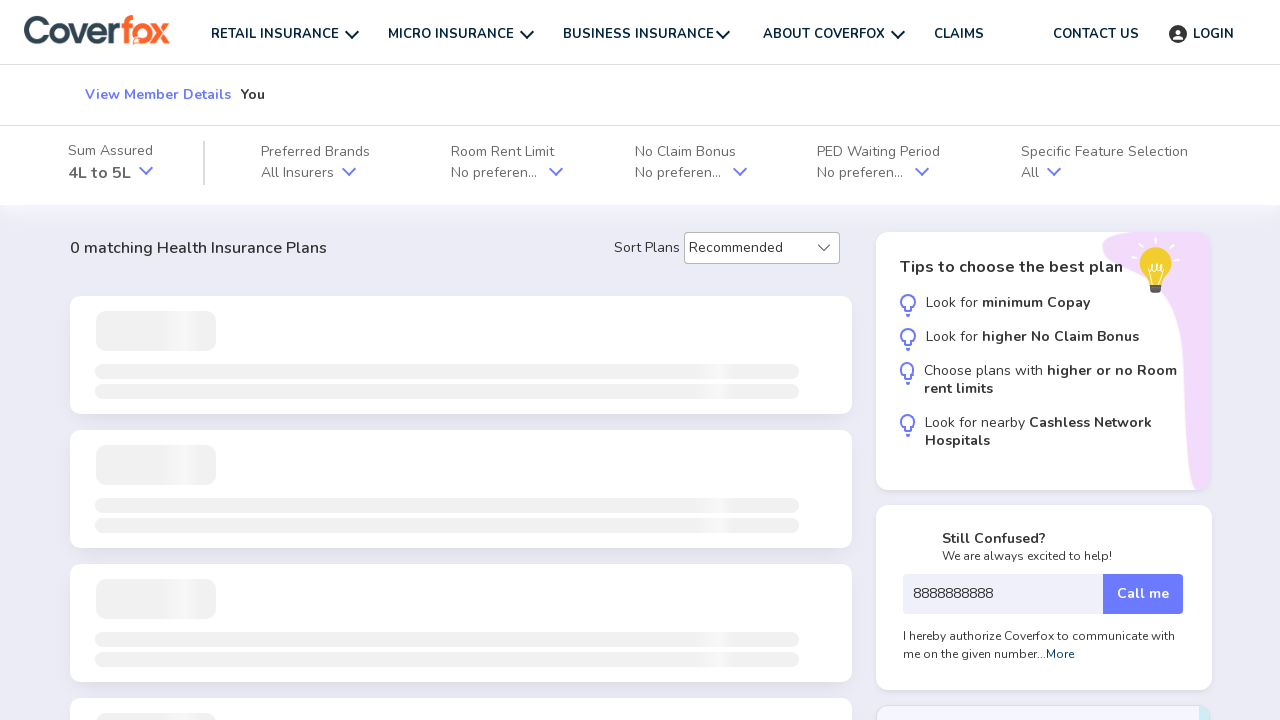

Extracted expected result count: 0 plans
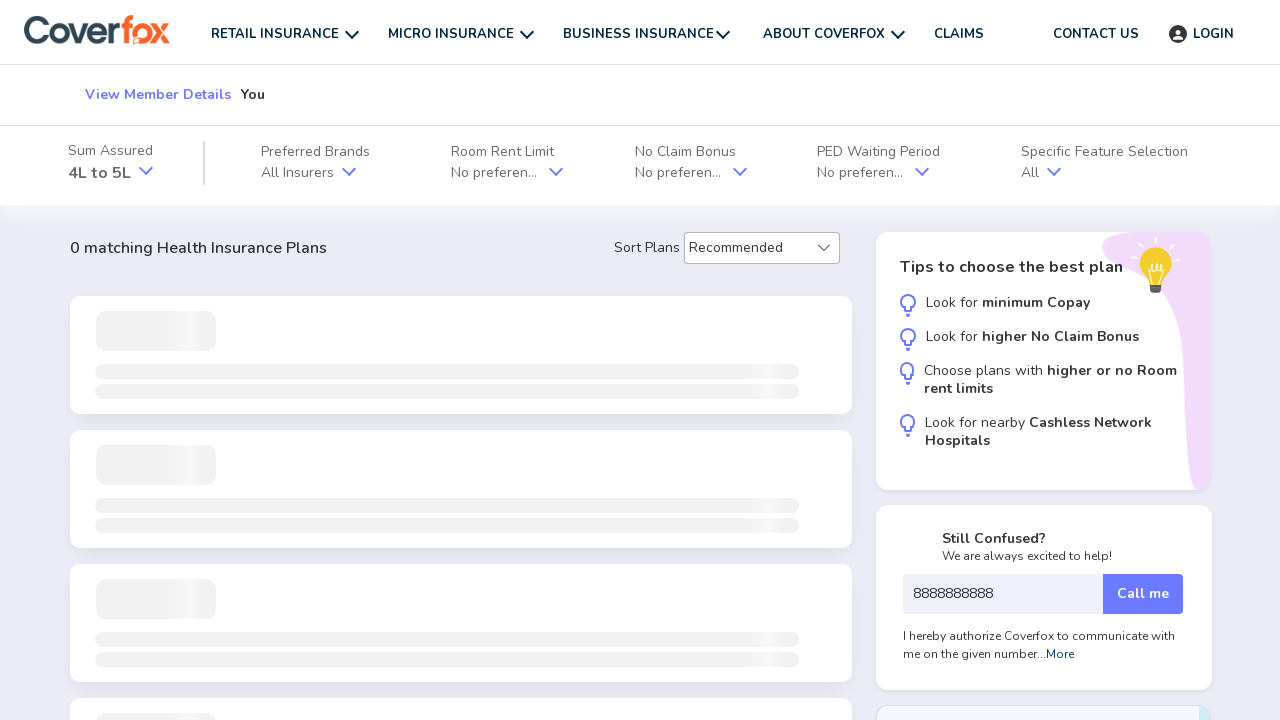

Counted displayed plan cards: 4 plans
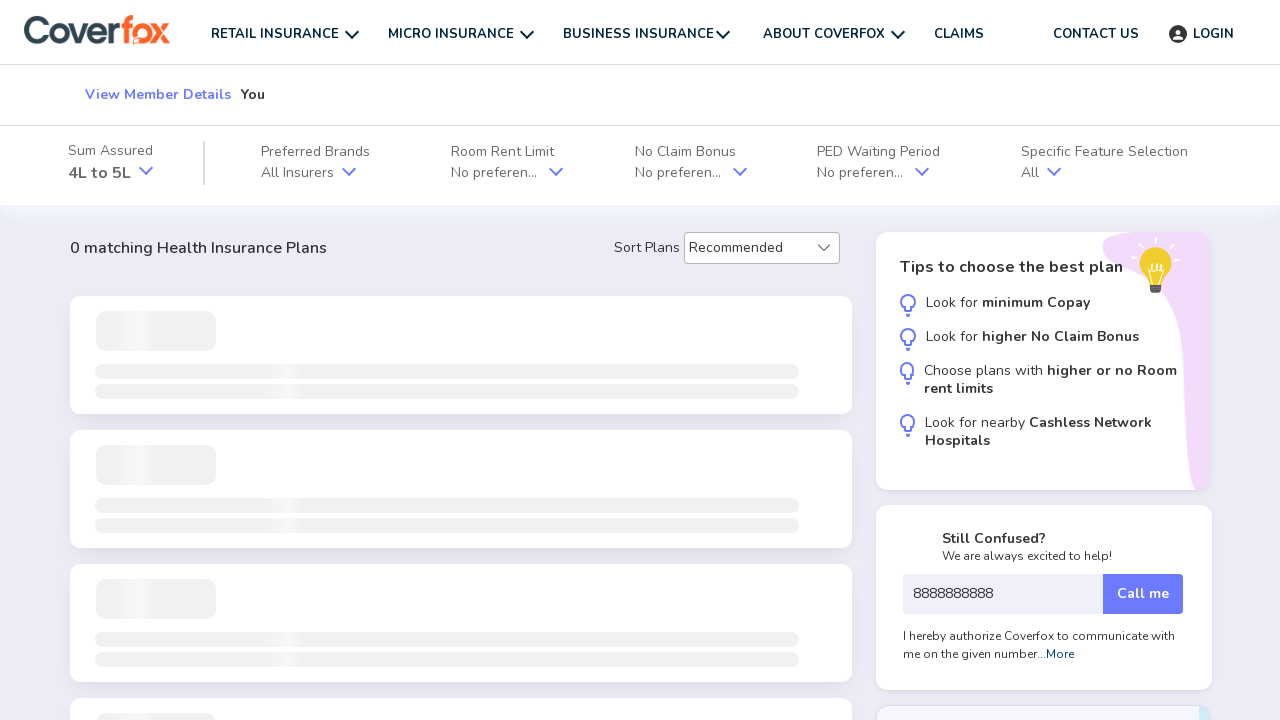

Test FAILED: Displayed plans (4) do not match expected result count (0)
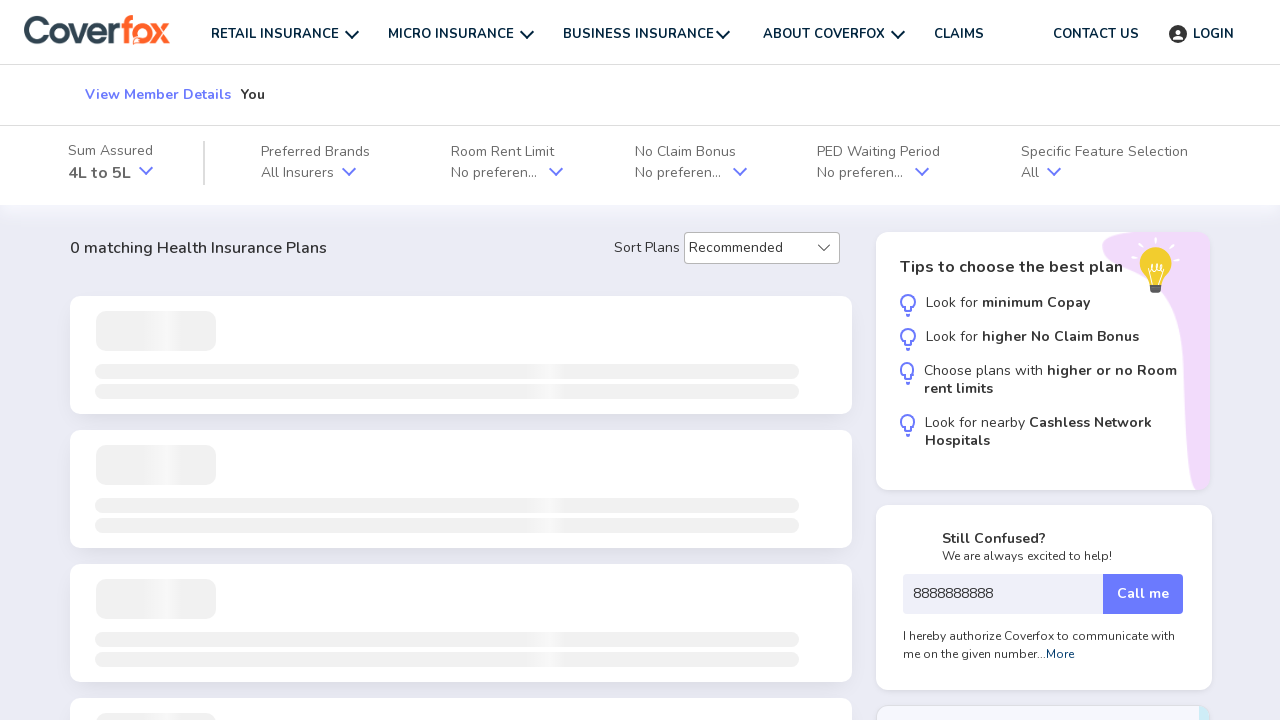

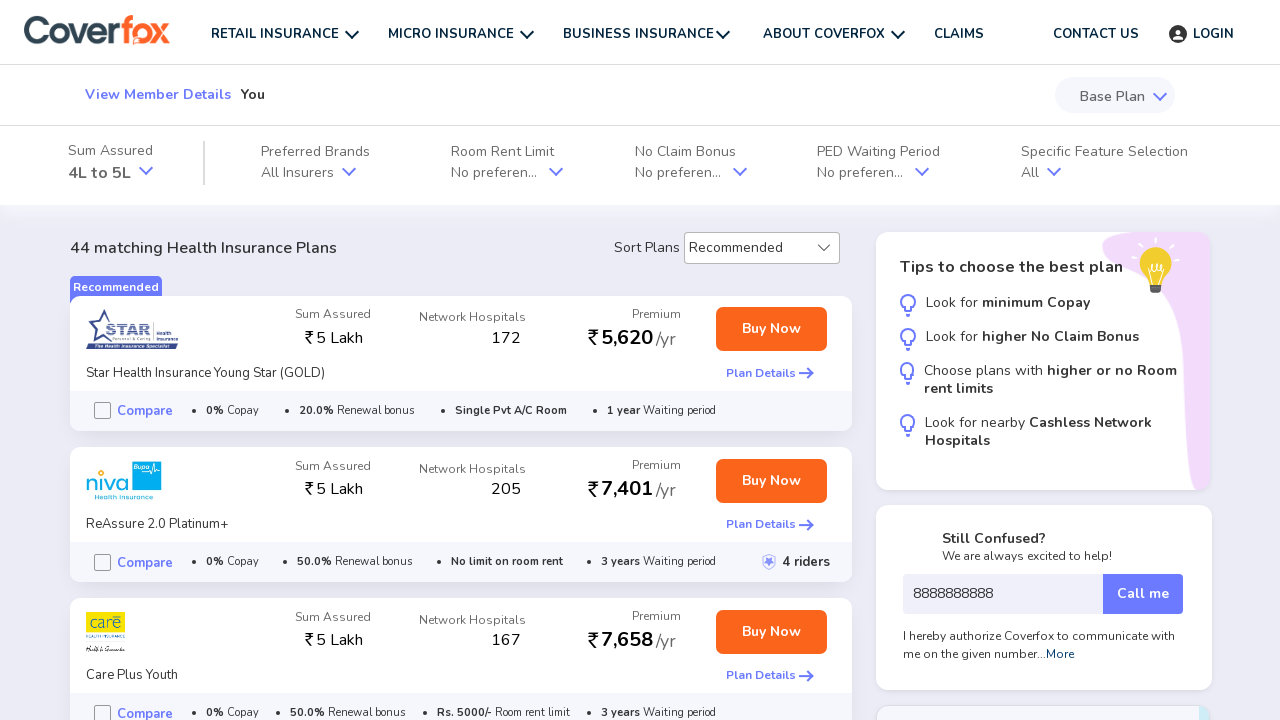